Tests handling of multiple browser windows by opening a new window, switching to it, verifying its content, and then closing it

Starting URL: https://the-internet.herokuapp.com/windows

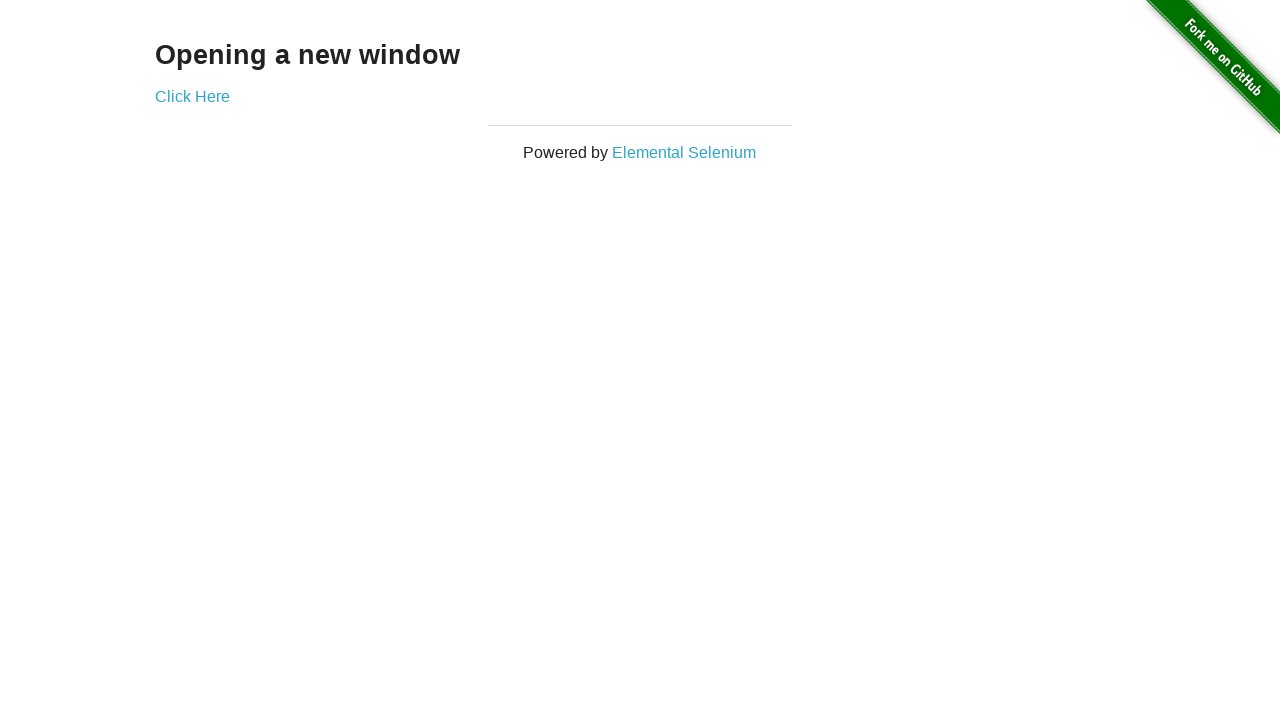

Clicked 'Click Here' link to open new window at (192, 96) on xpath=//a[normalize-space()='Click Here']
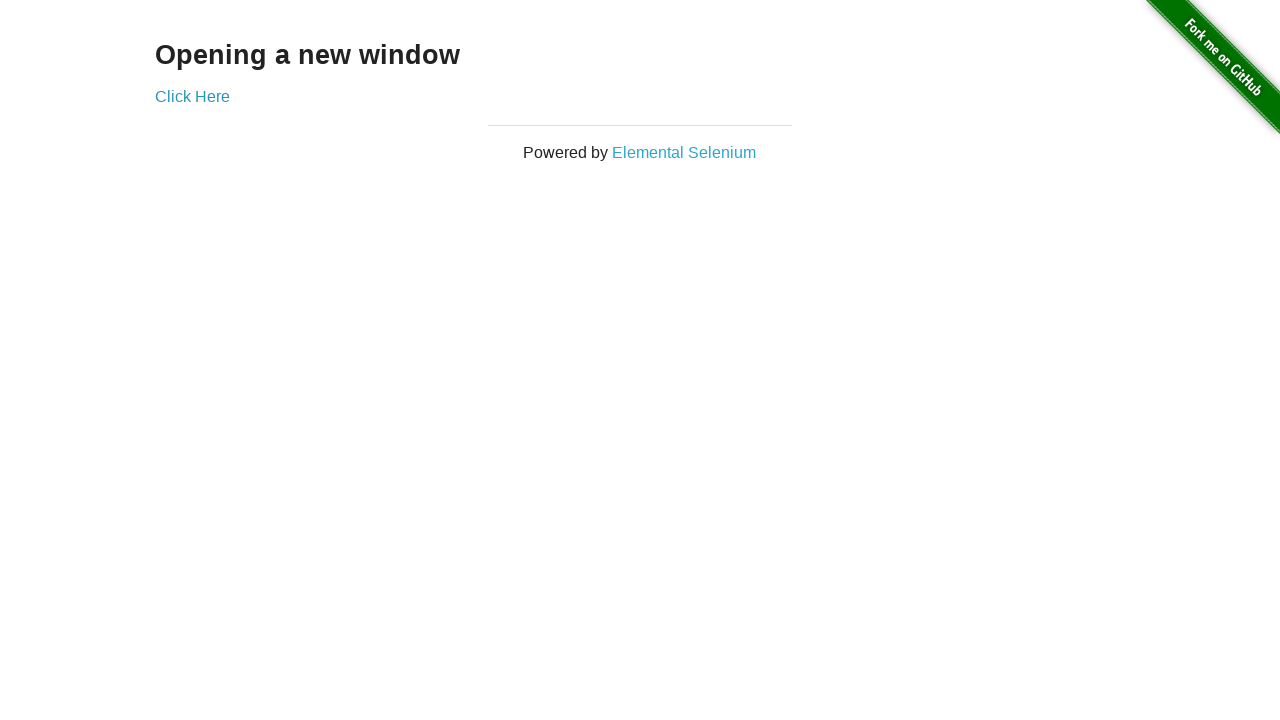

Clicked link and new window/tab opened at (192, 96) on xpath=//a[normalize-space()='Click Here']
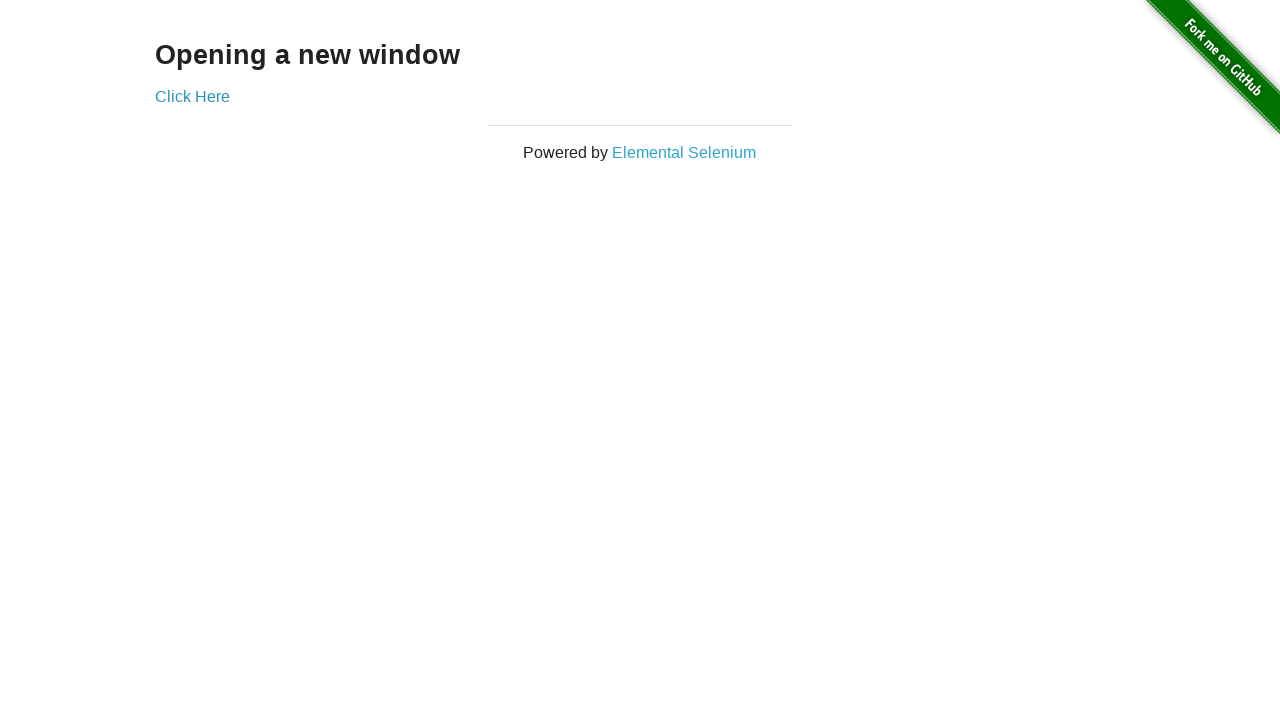

Captured new page object from opened window
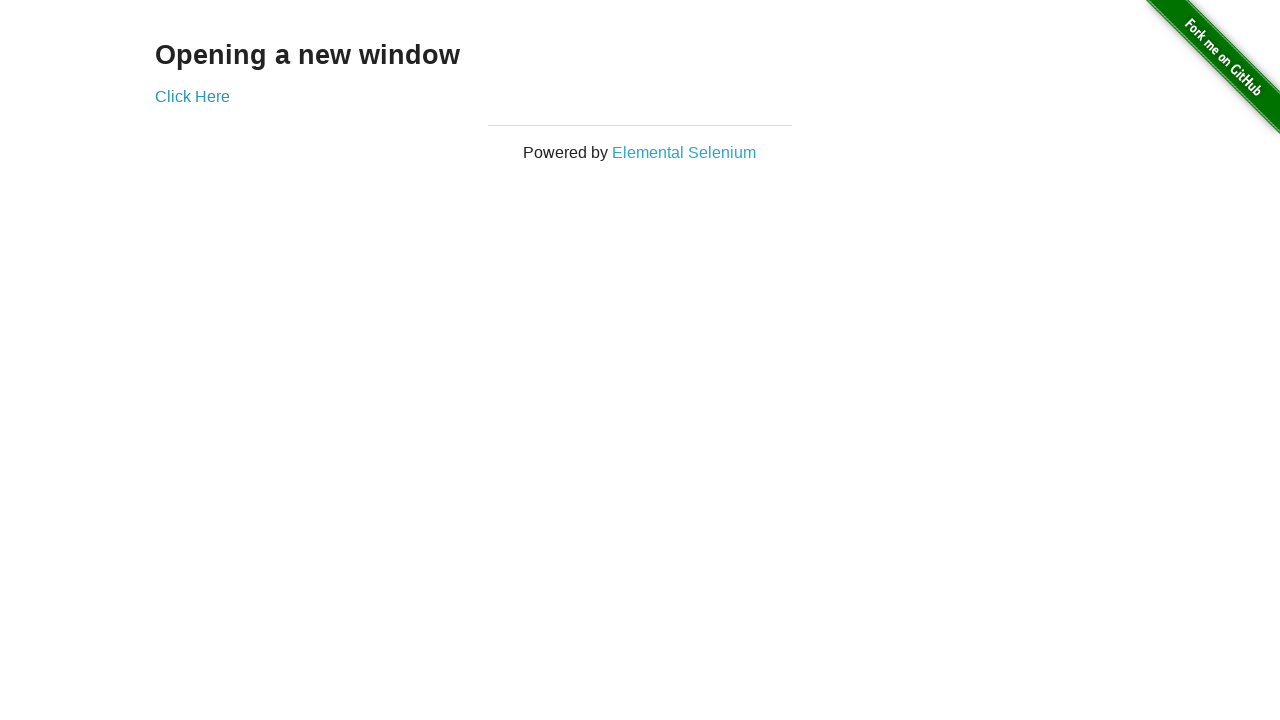

New window loaded and 'New Window' header element appeared
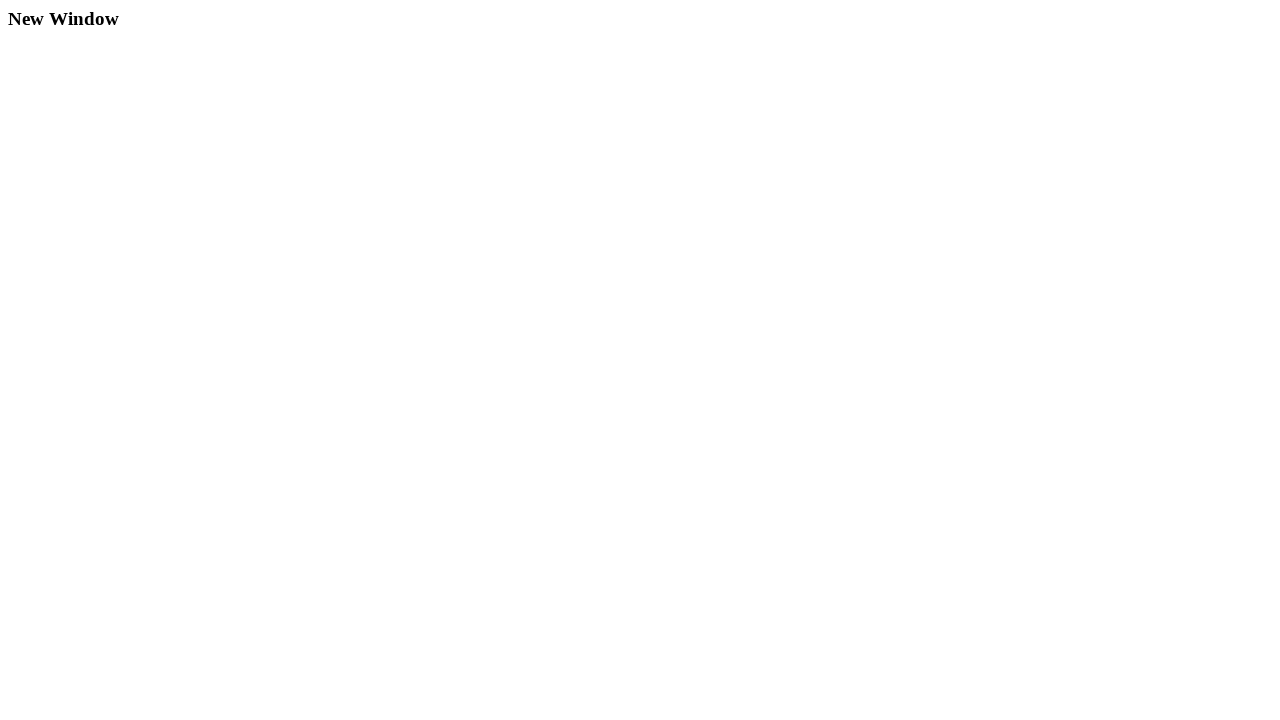

Located header element in new window
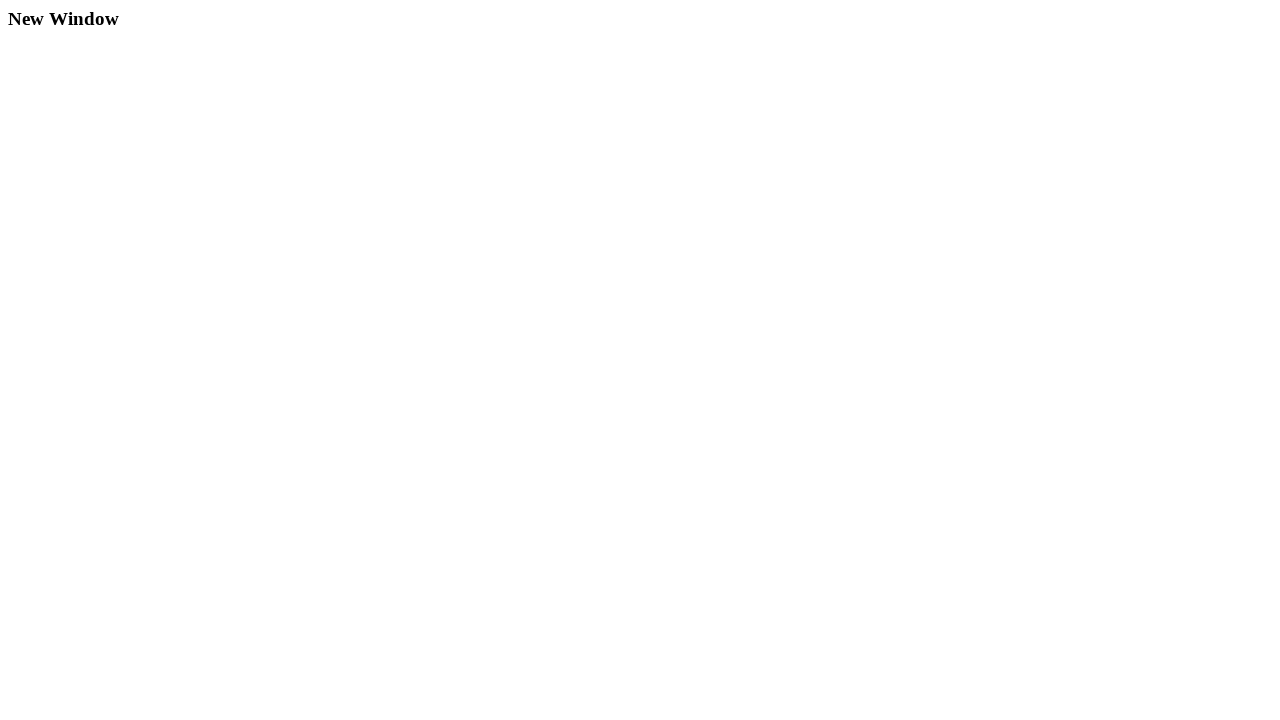

Retrieved header text: 'New Window'
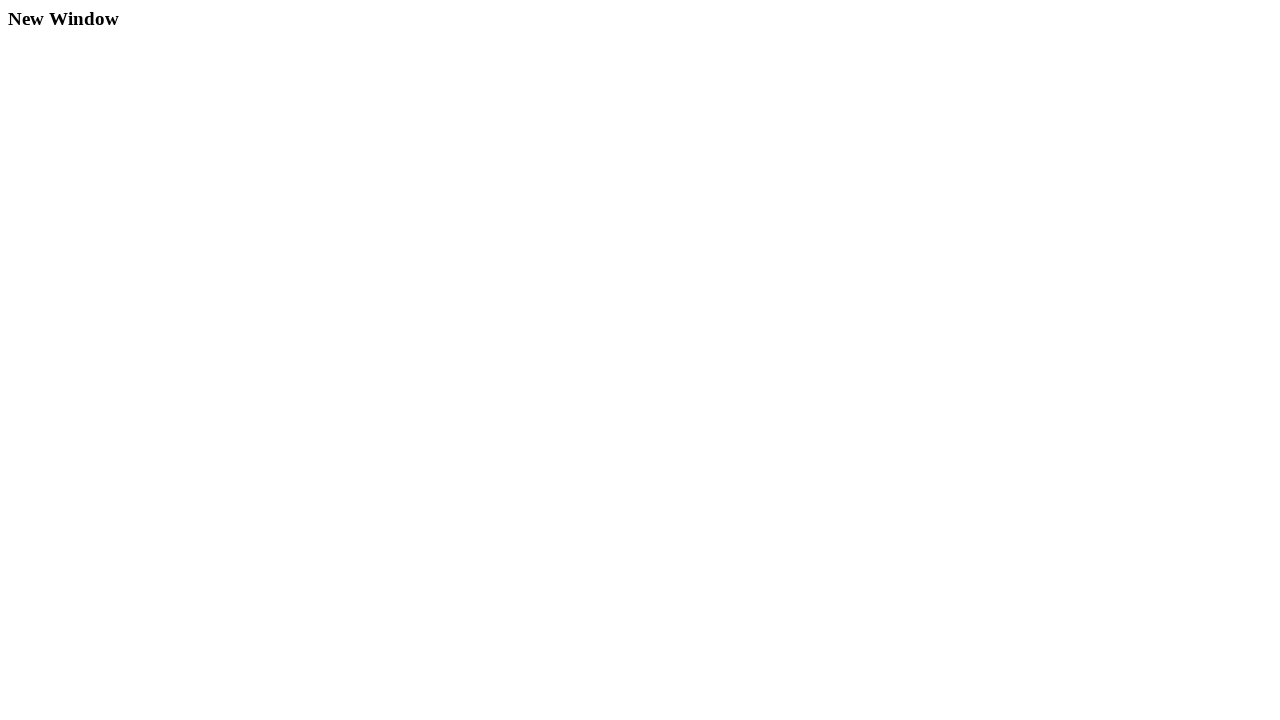

Header matched 'New Window', closed the new window
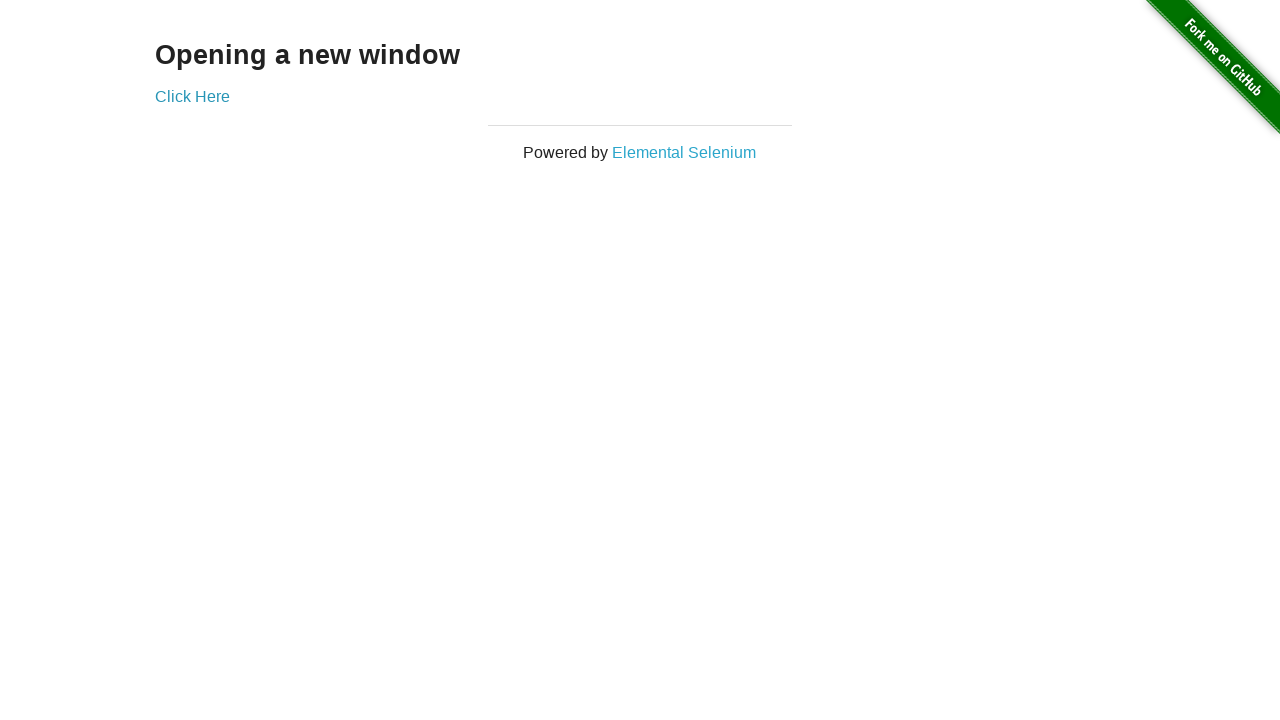

Waited 2 seconds, original page remains active
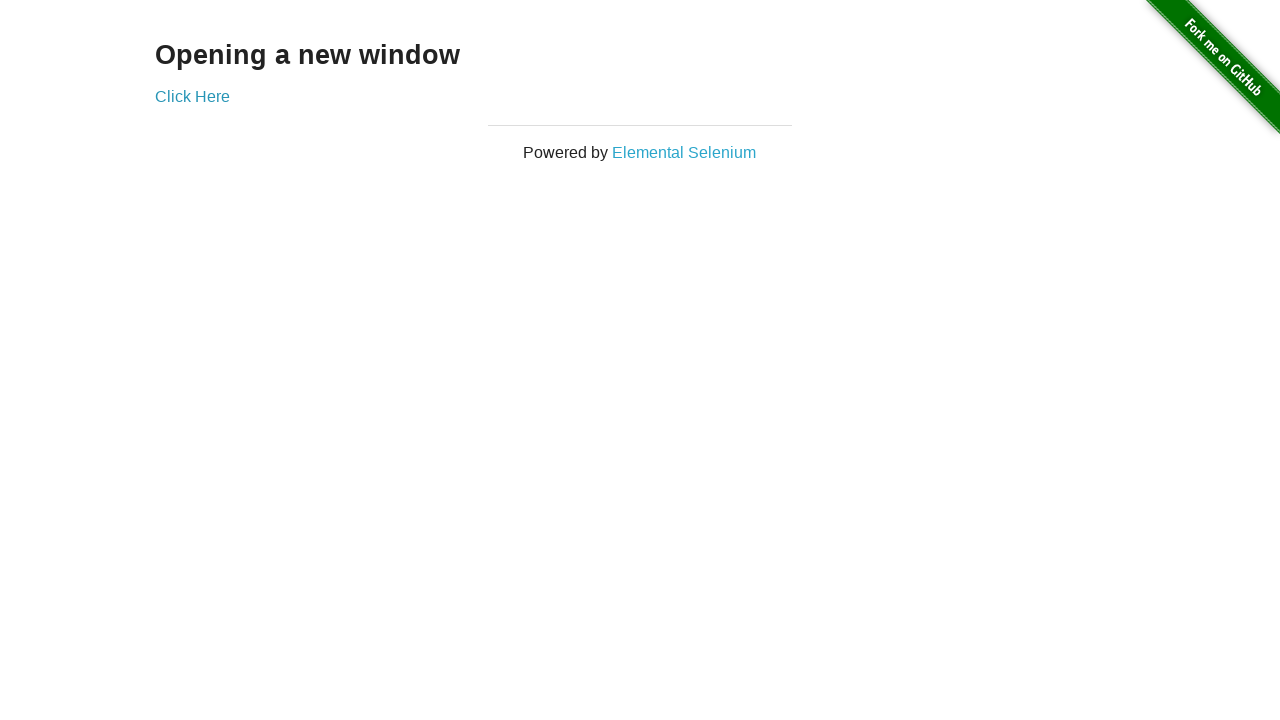

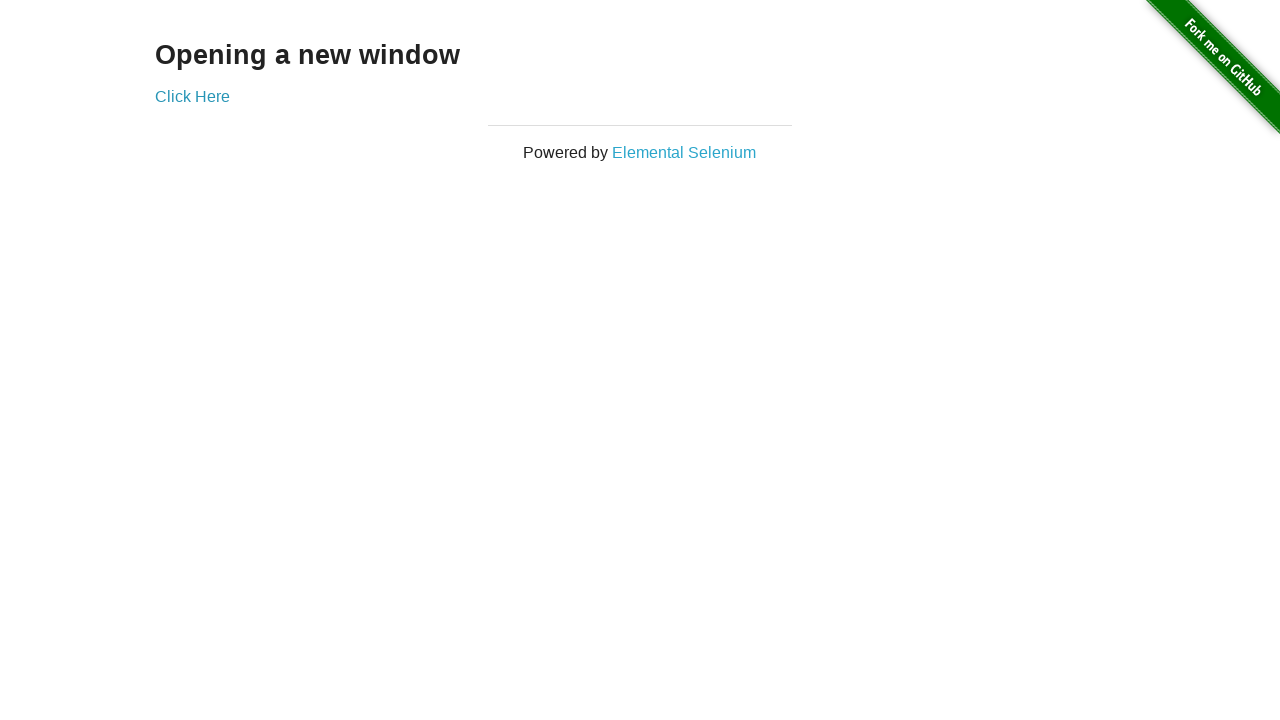